Tests alert handling by clicking a button that triggers a JavaScript alert and then accepting/dismissing the alert

Starting URL: https://formy-project.herokuapp.com/switch-window

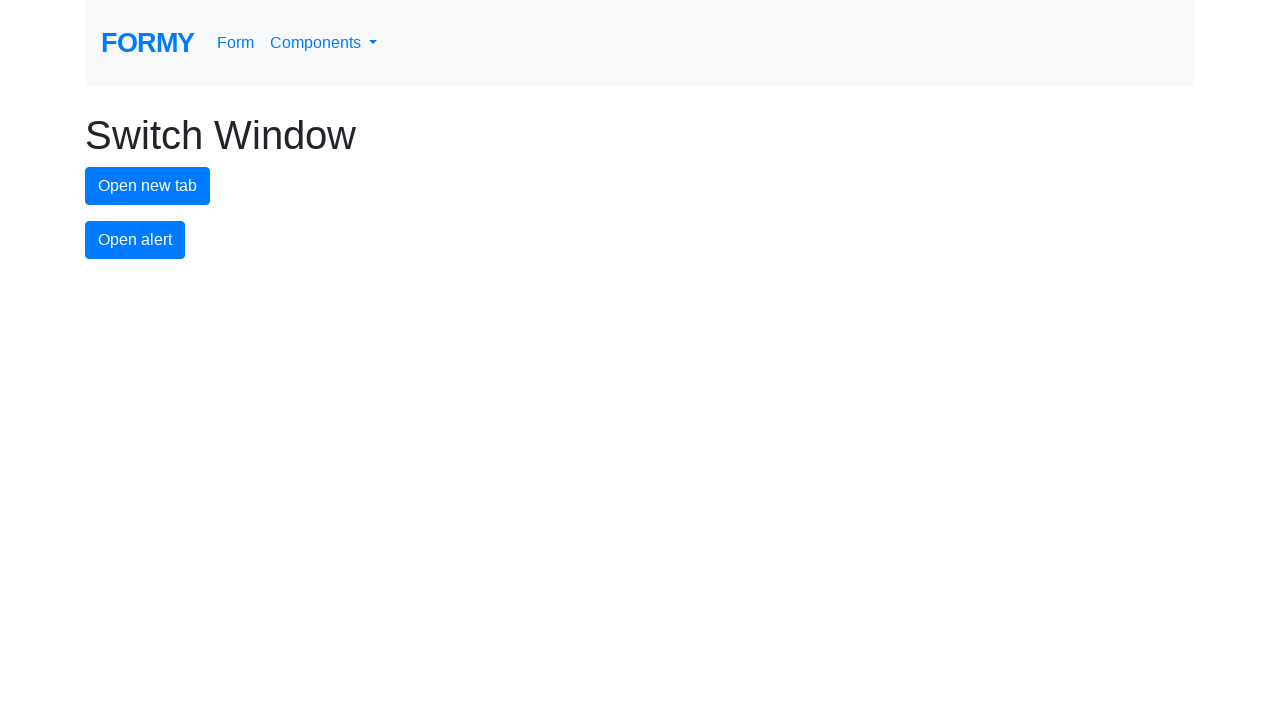

Set up dialog handler to accept alerts
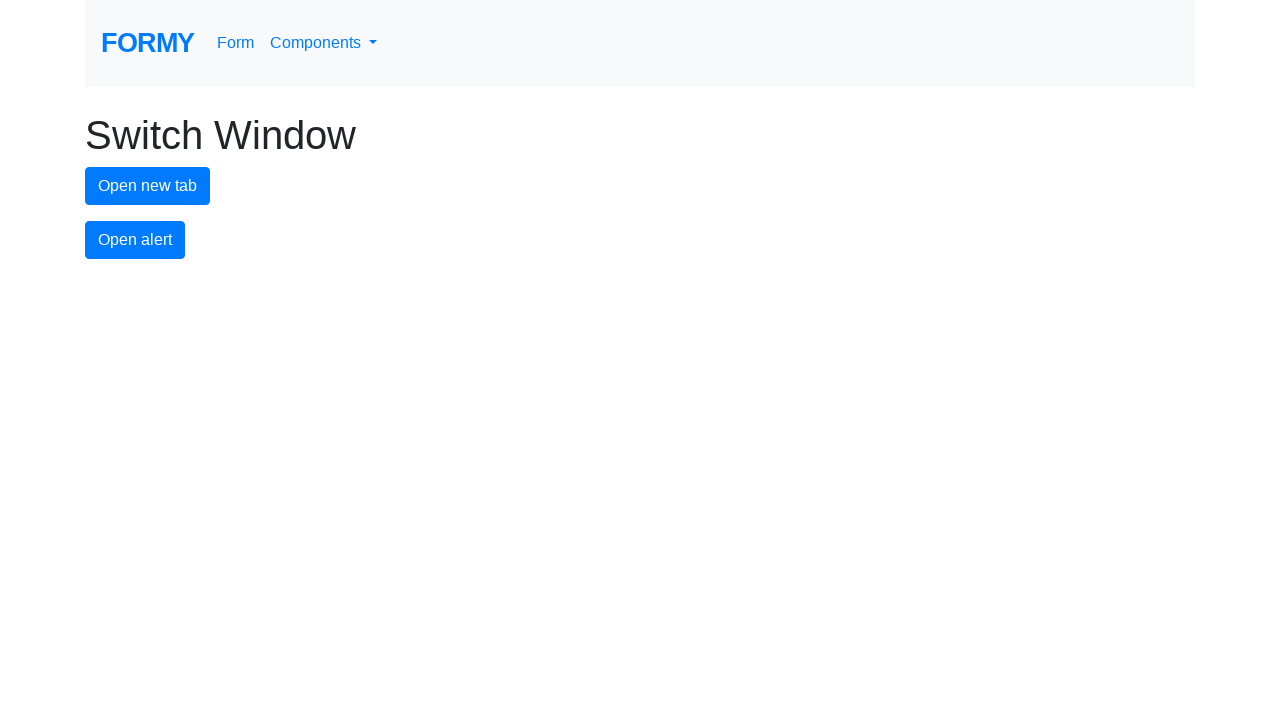

Clicked alert button to trigger JavaScript alert at (135, 240) on #alert-button
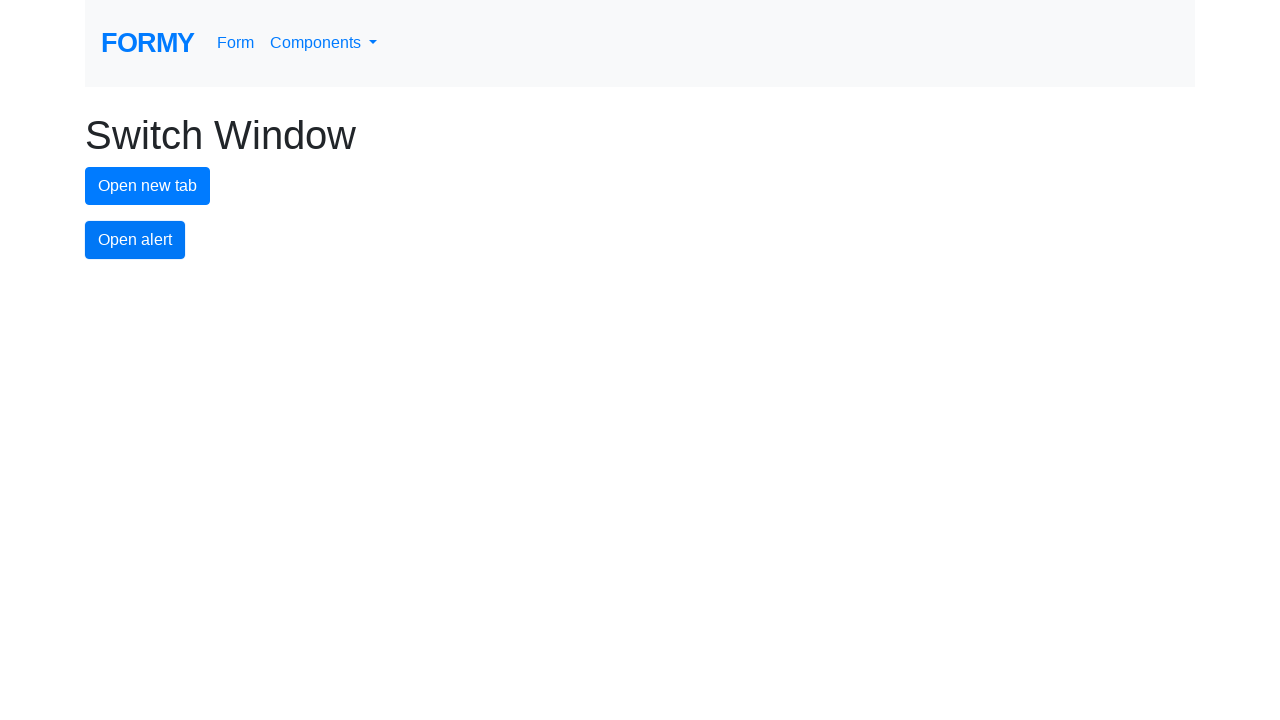

Waited for dialog handler to complete
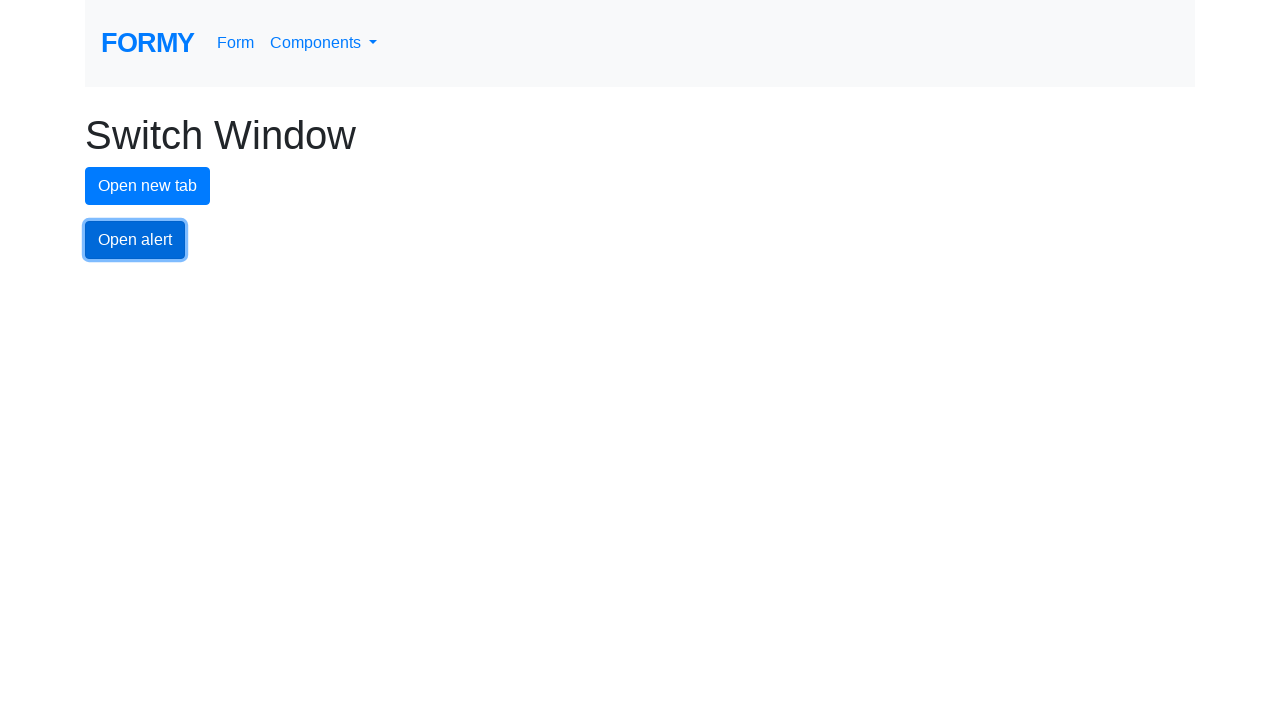

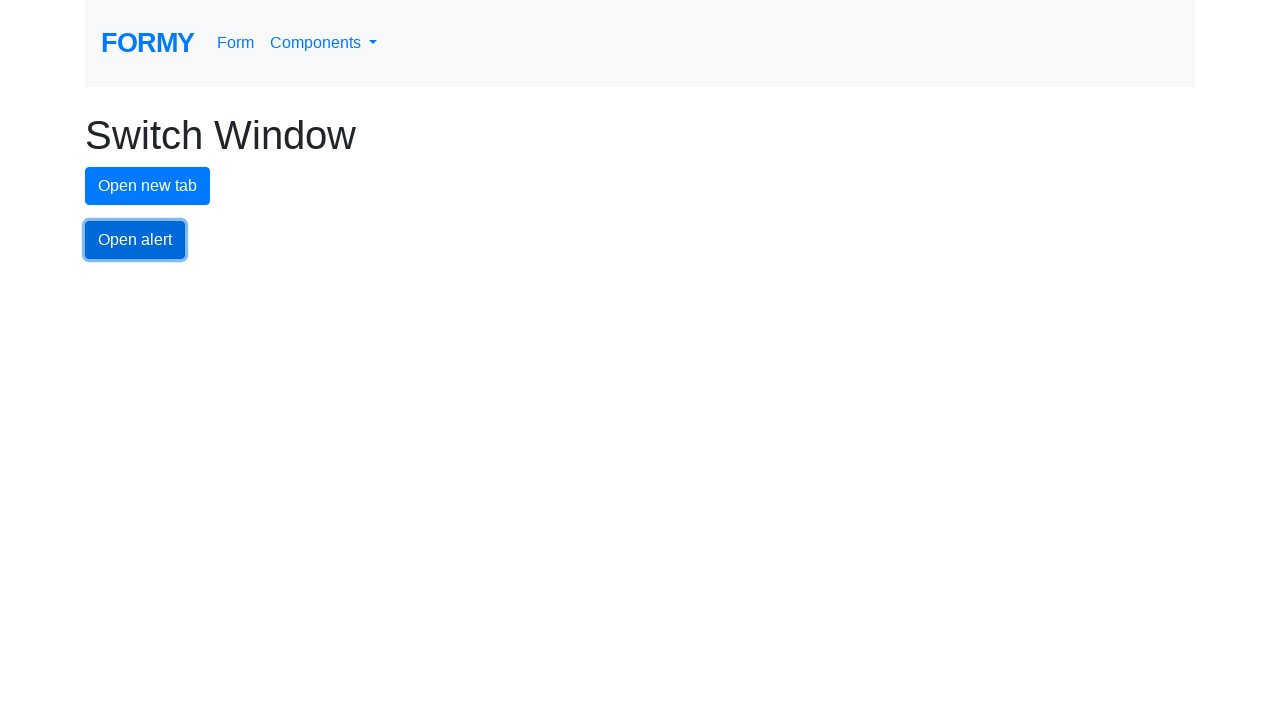